Tests drag and drop functionality on the jQuery UI demo page by dragging an element and dropping it onto a target area within an iframe

Starting URL: https://jqueryui.com/droppable/

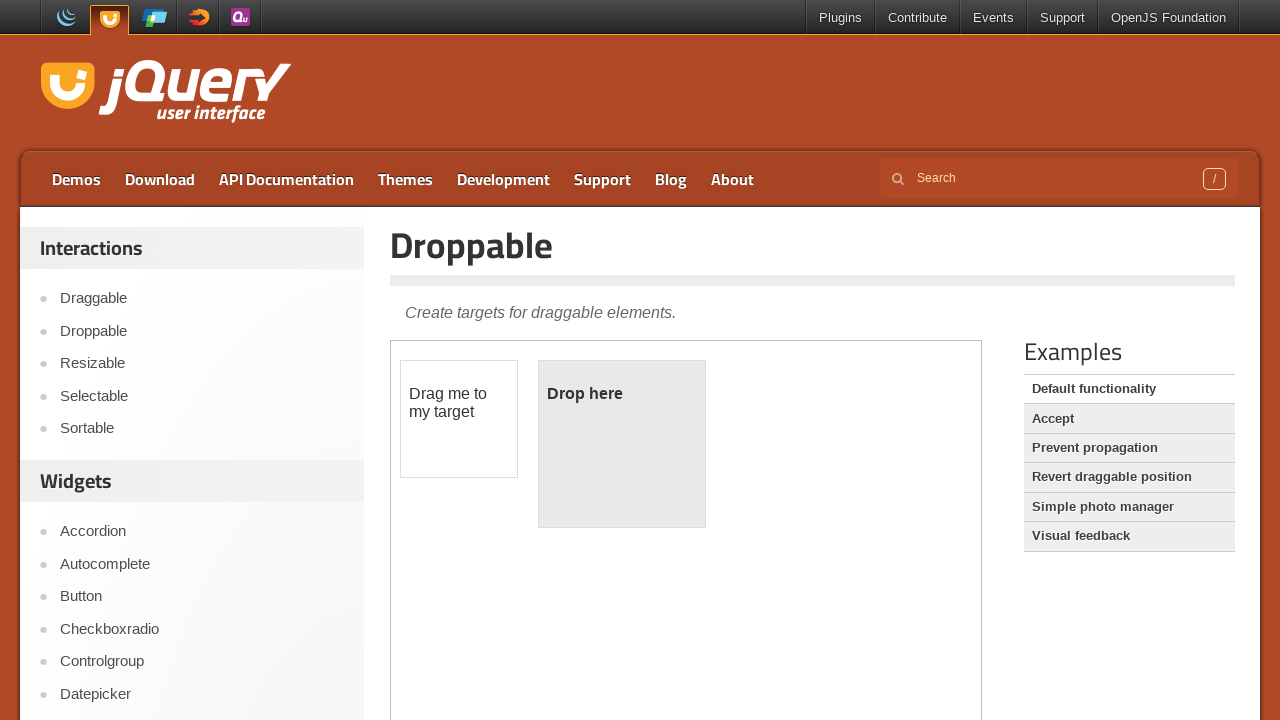

Located the demo iframe containing drag and drop elements
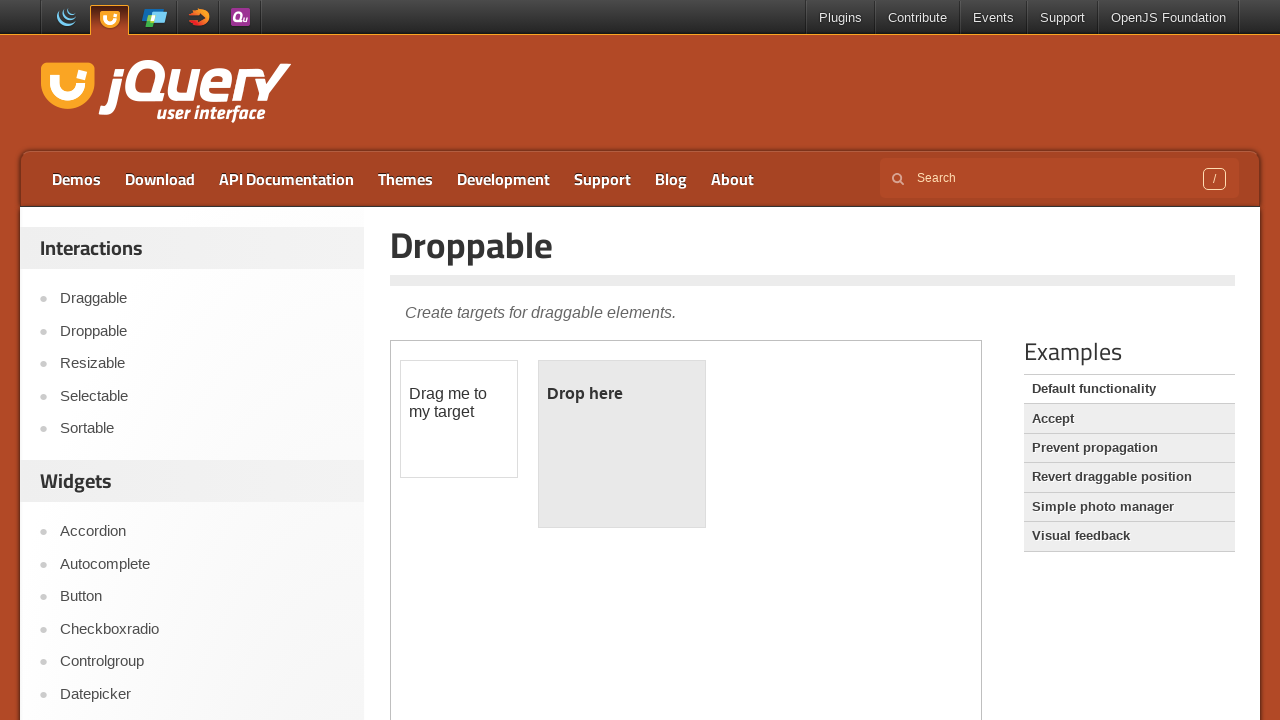

Located the draggable element with id 'draggable'
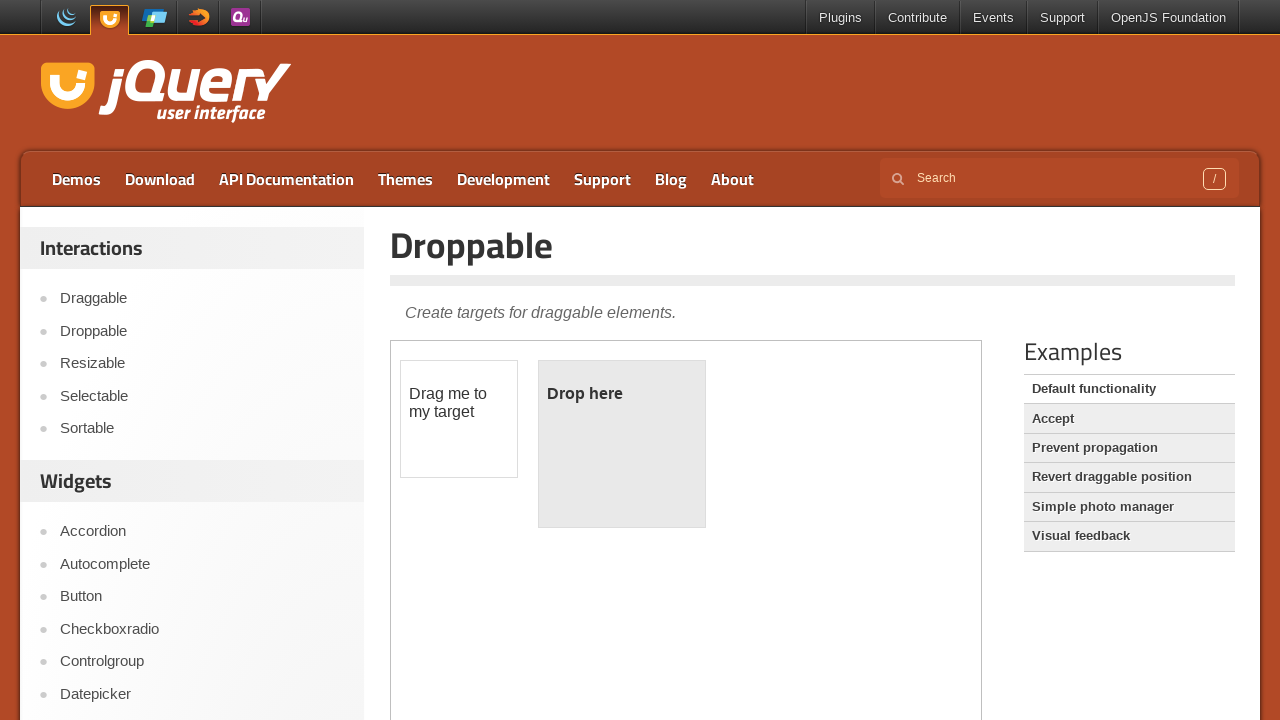

Located the droppable target element with id 'droppable'
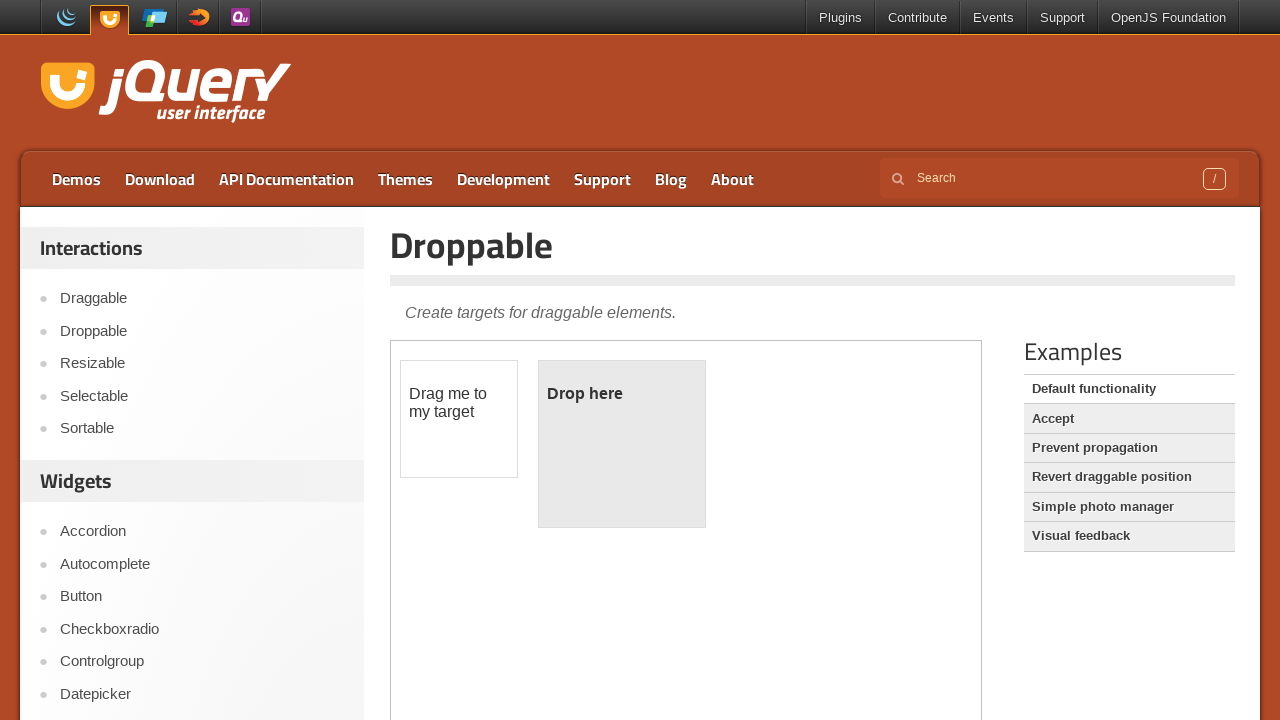

Dragged the draggable element onto the droppable target at (622, 444)
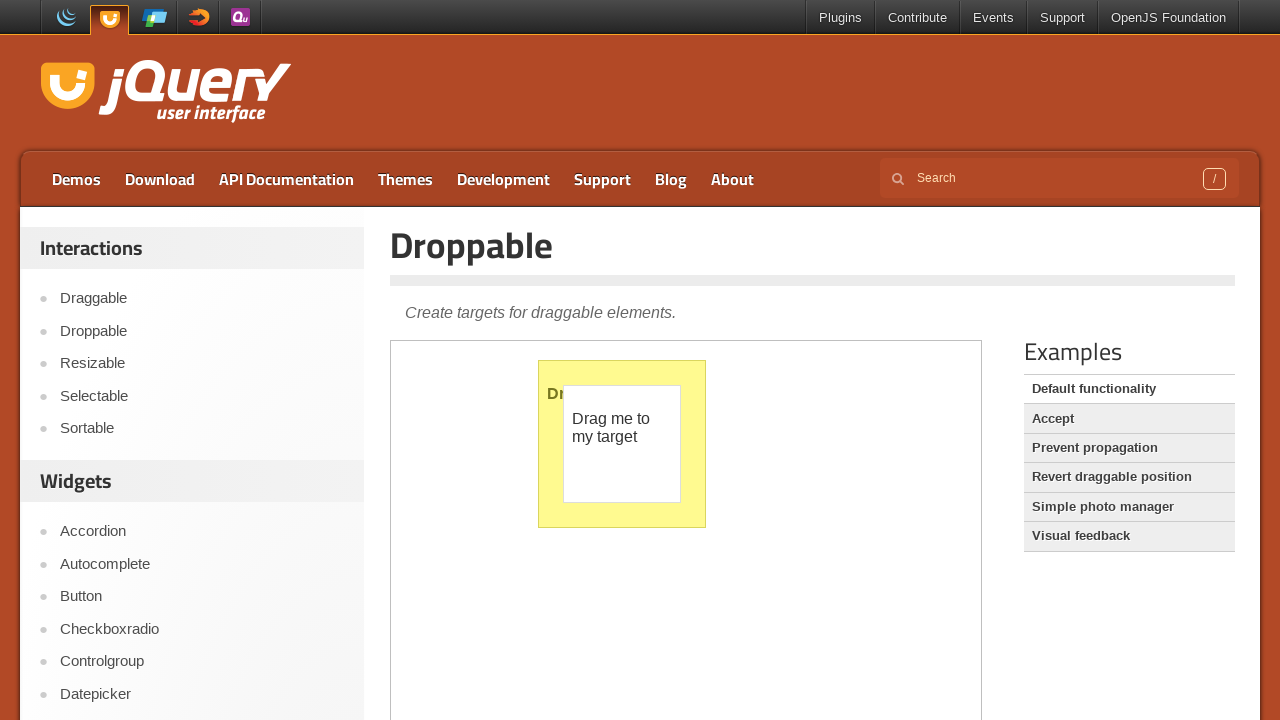

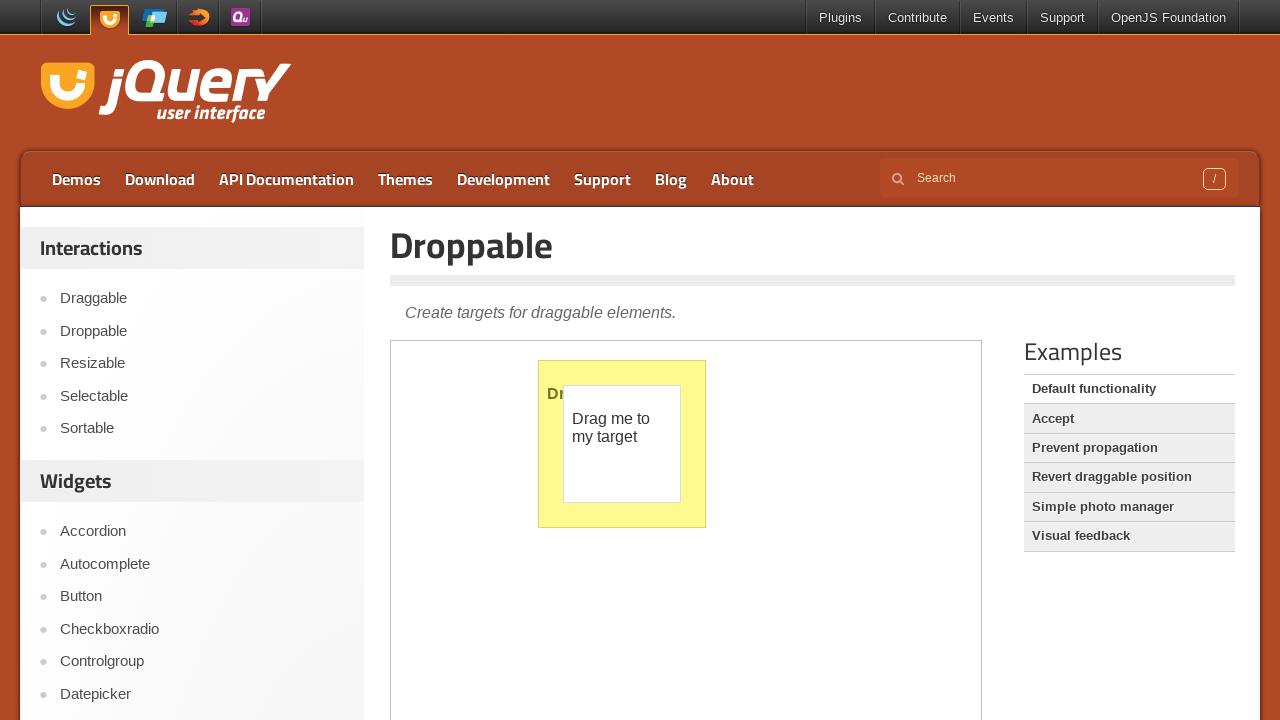